Tests checkbox functionality by clicking a checkbox and verifying its selected state on a test page.

Starting URL: https://the-internet.herokuapp.com/checkboxes

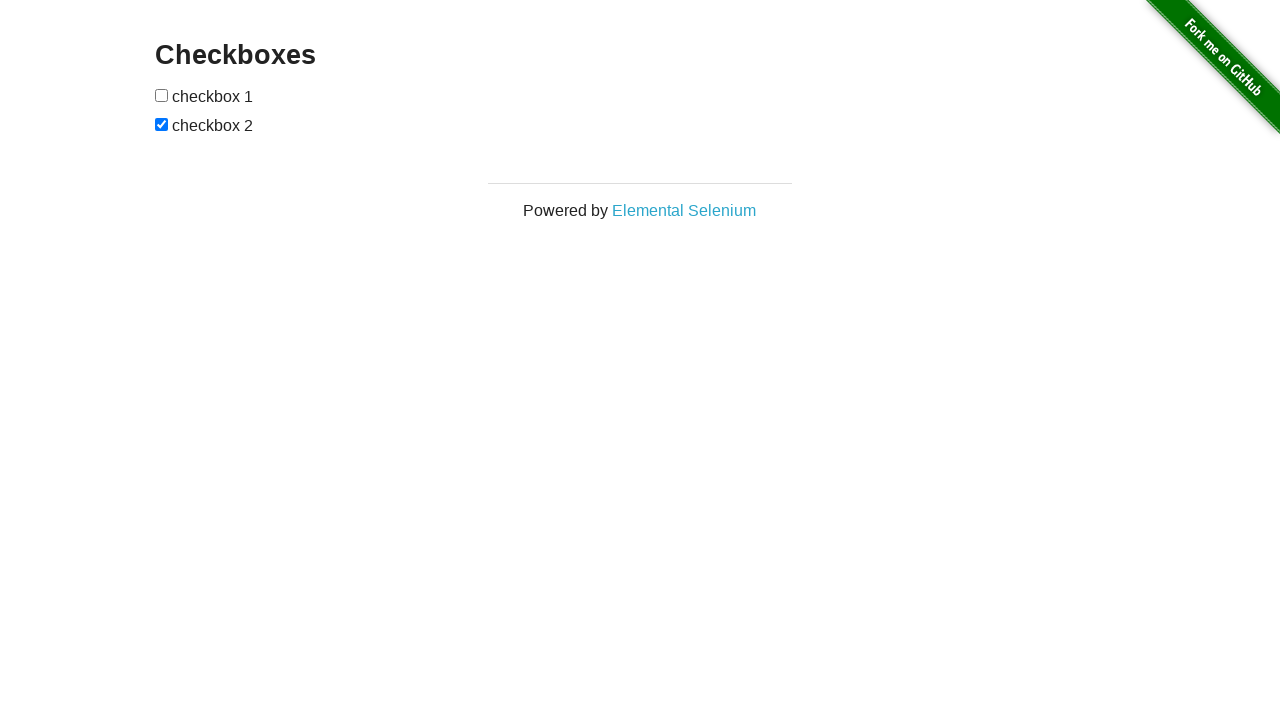

Waited for checkboxes to load on the page
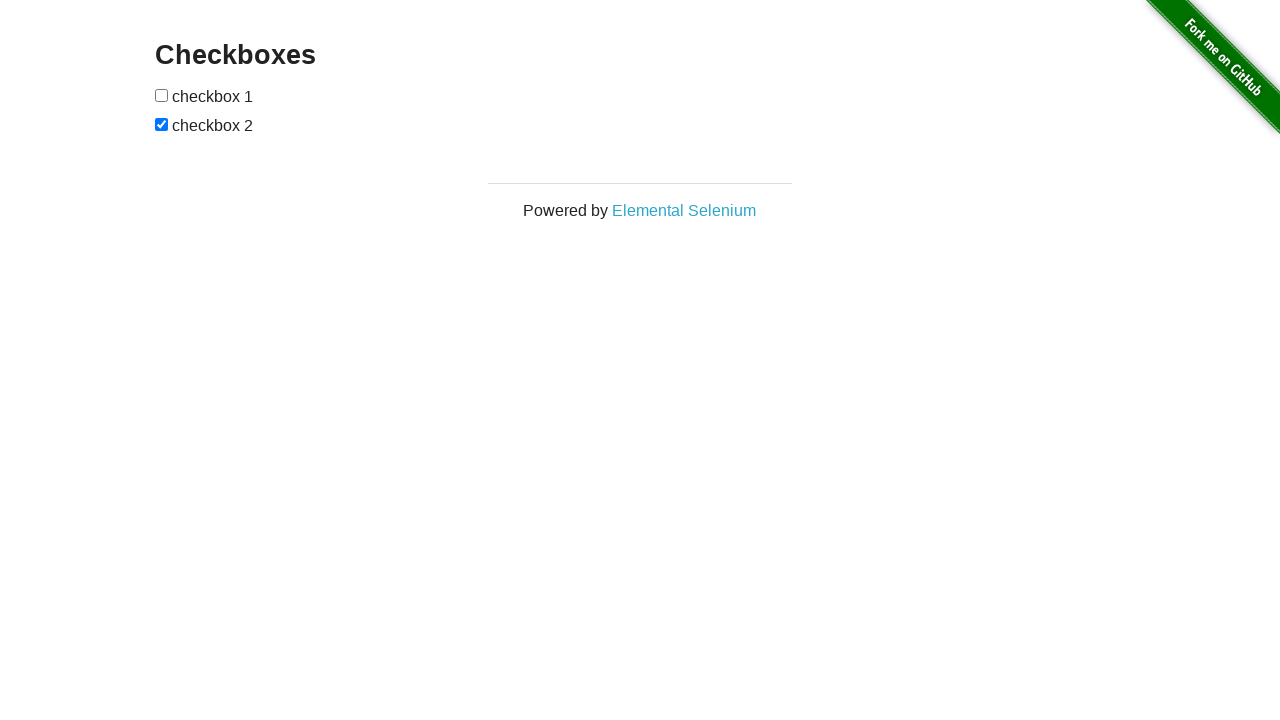

Clicked the first checkbox at (162, 95) on #checkboxes input:nth-child(1)
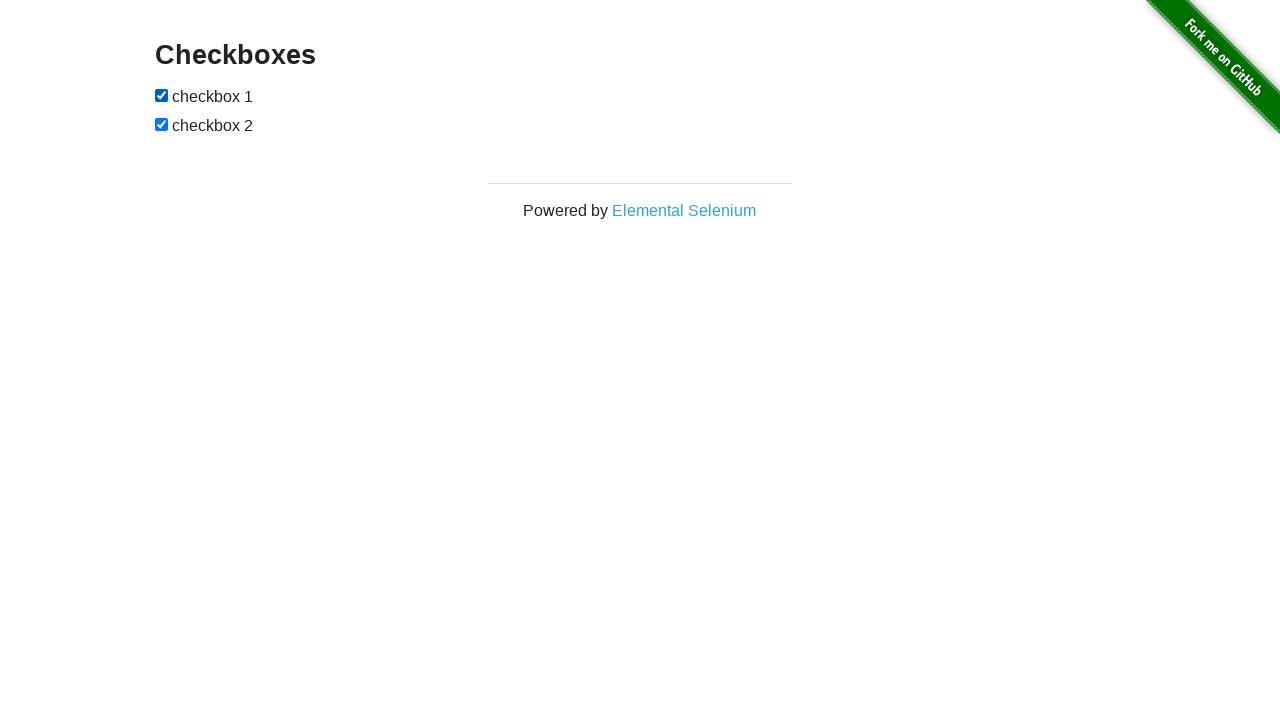

Verified that the first checkbox is now checked
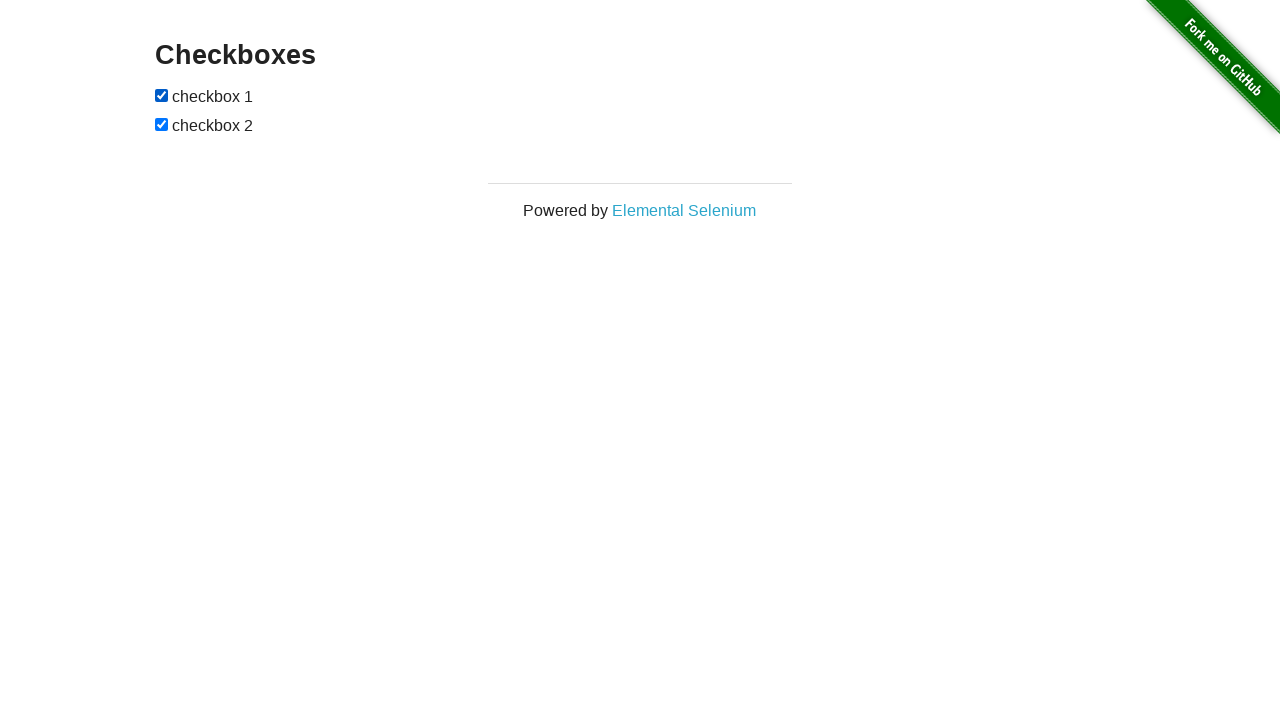

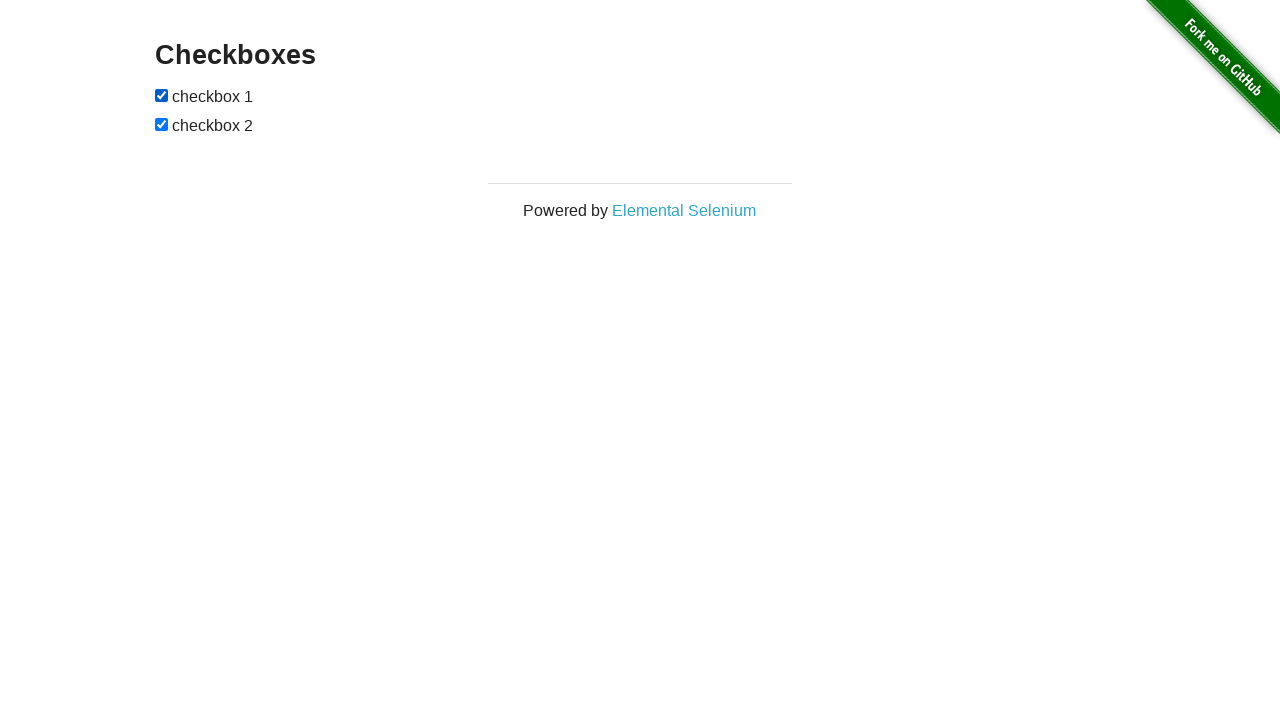